Tests registration form username field with emojis and uppercase characters, length less than 50.

Starting URL: https://buggy.justtestit.org/register

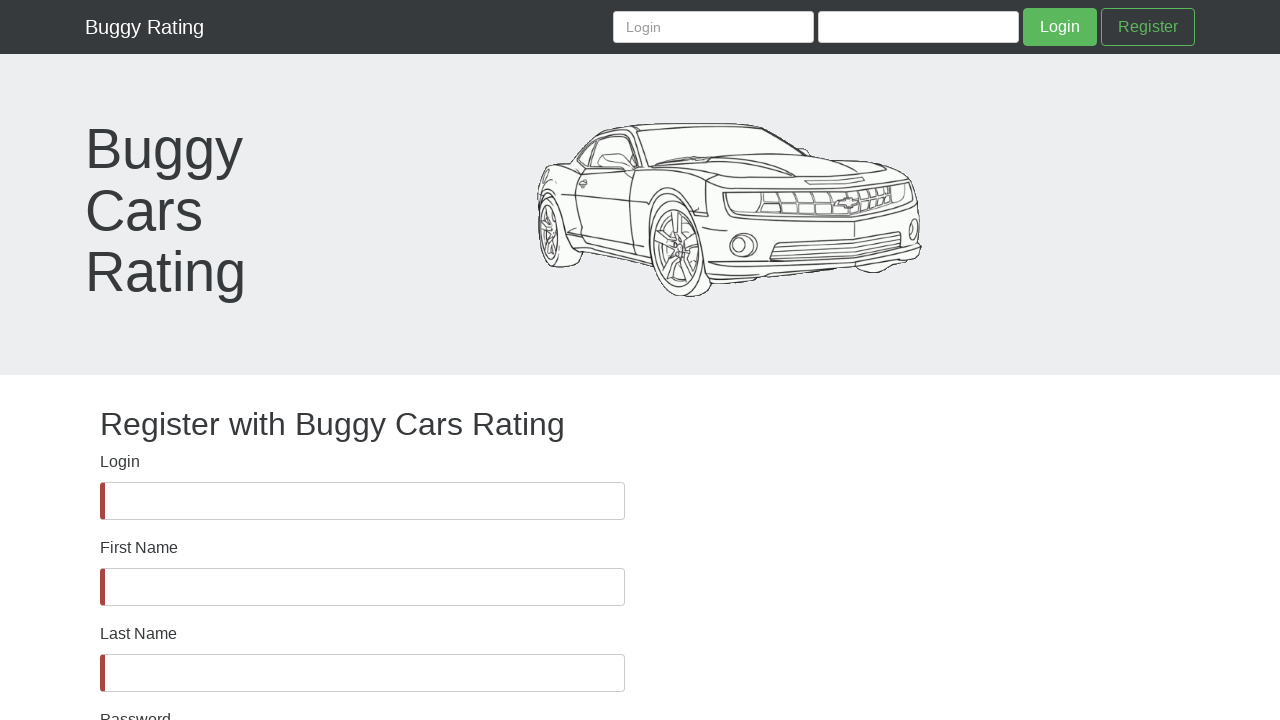

Username field became visible
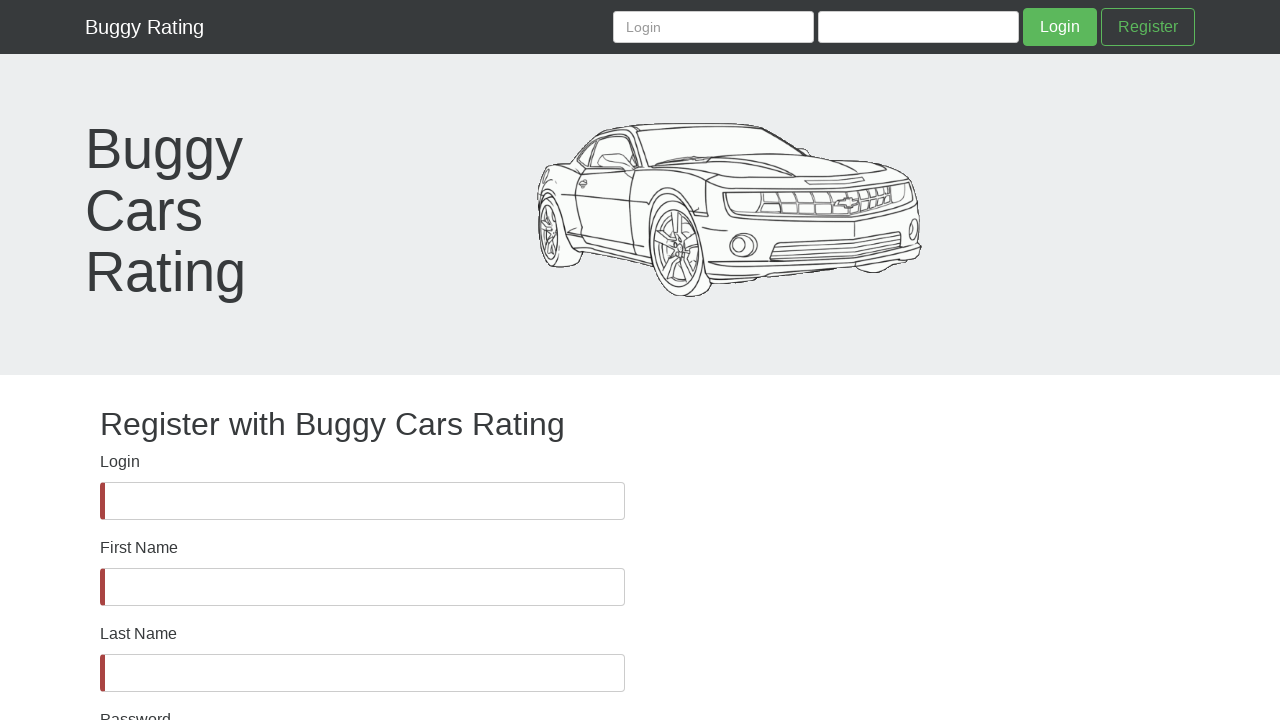

Filled username field with emojis and uppercase characters (😮😮👍😁😍😍AJNJFNNRFIRJFINRFN) on #username
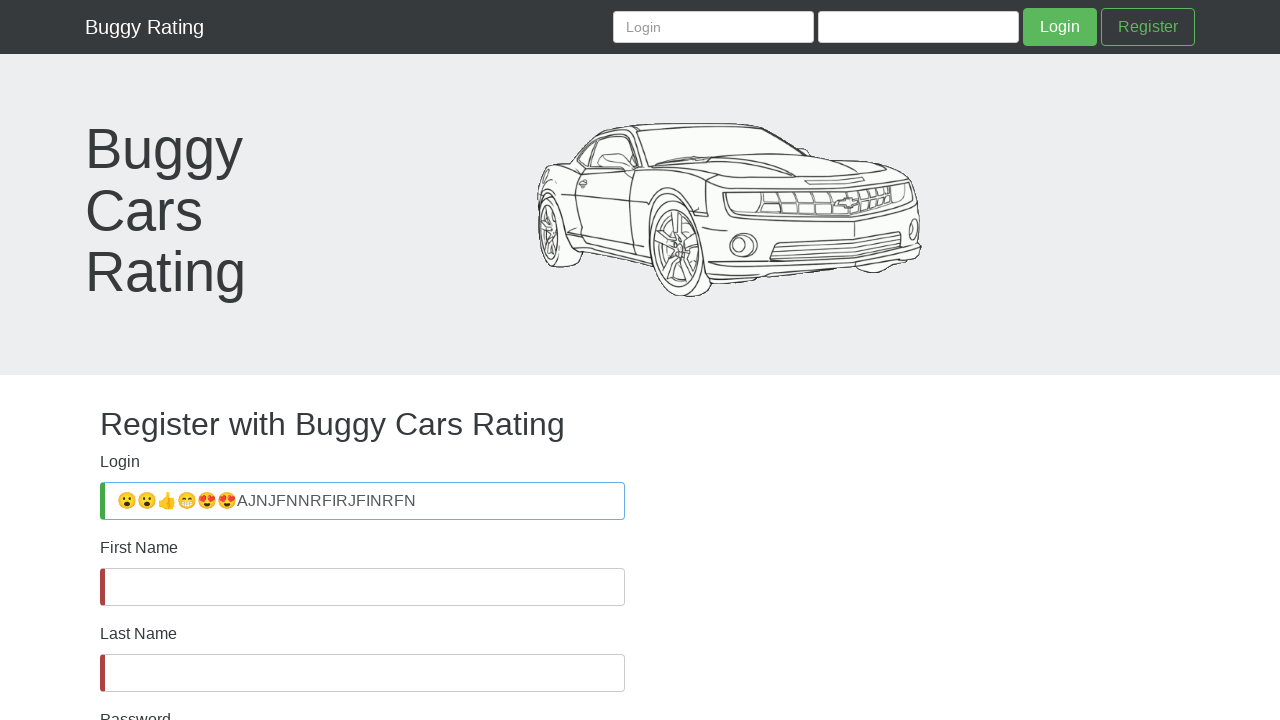

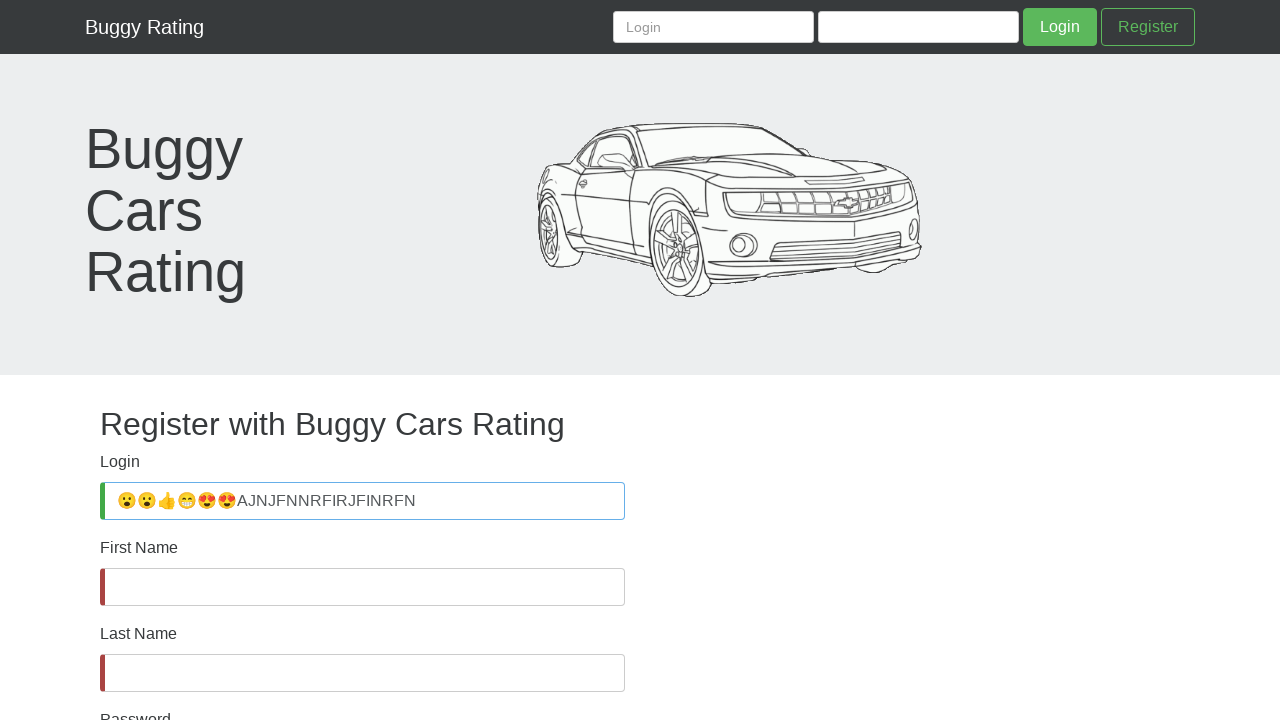